Navigates to SpiceJet website to verify the page loads successfully

Starting URL: https://www.spicejet.com/

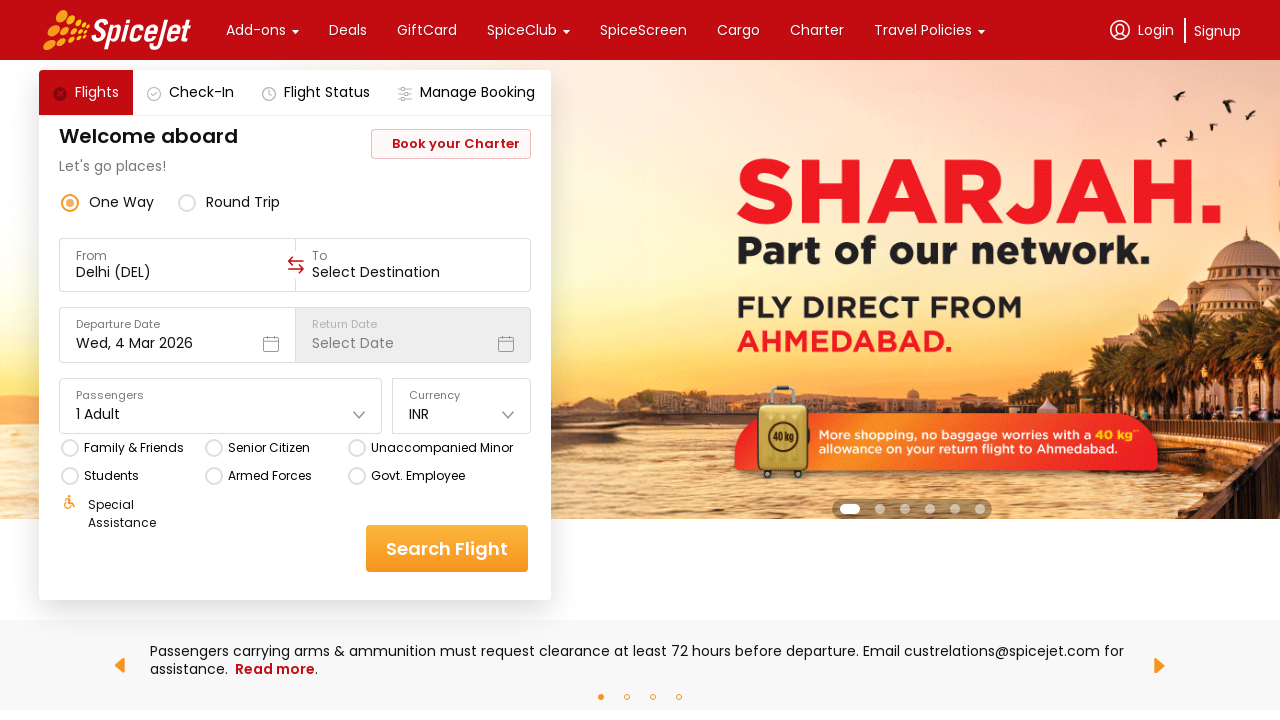

Waited for SpiceJet website to load with networkidle state
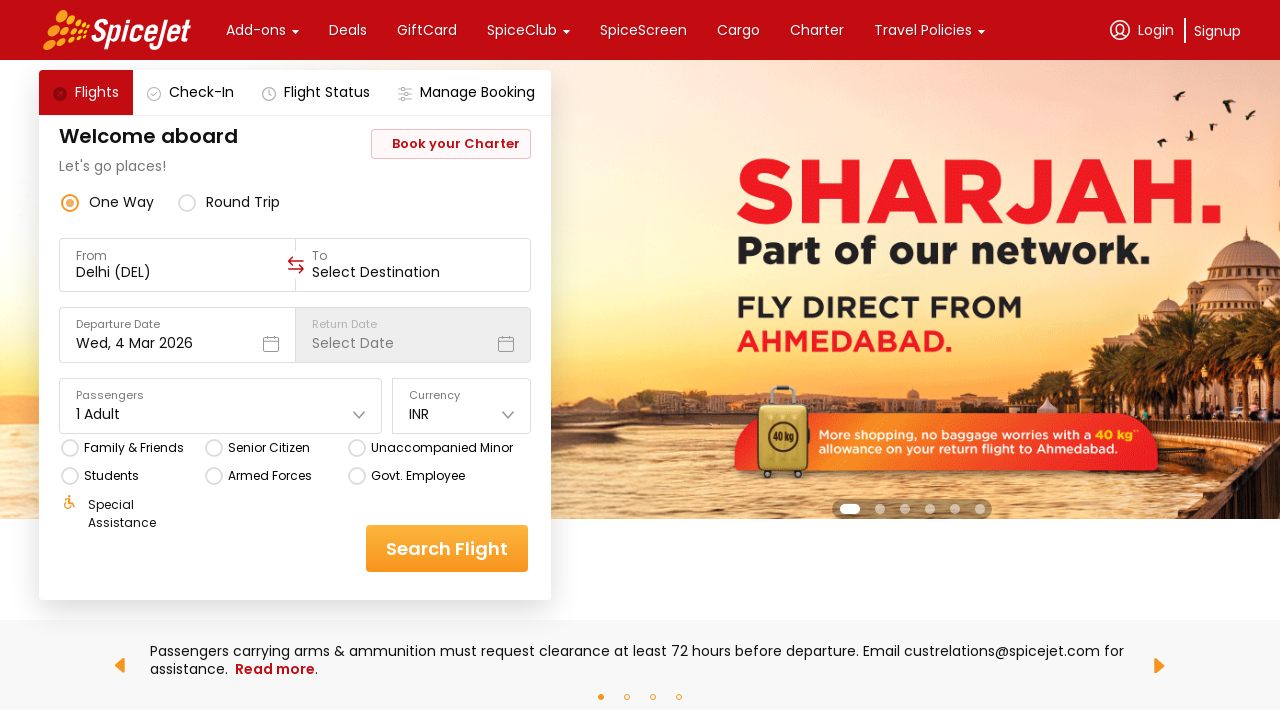

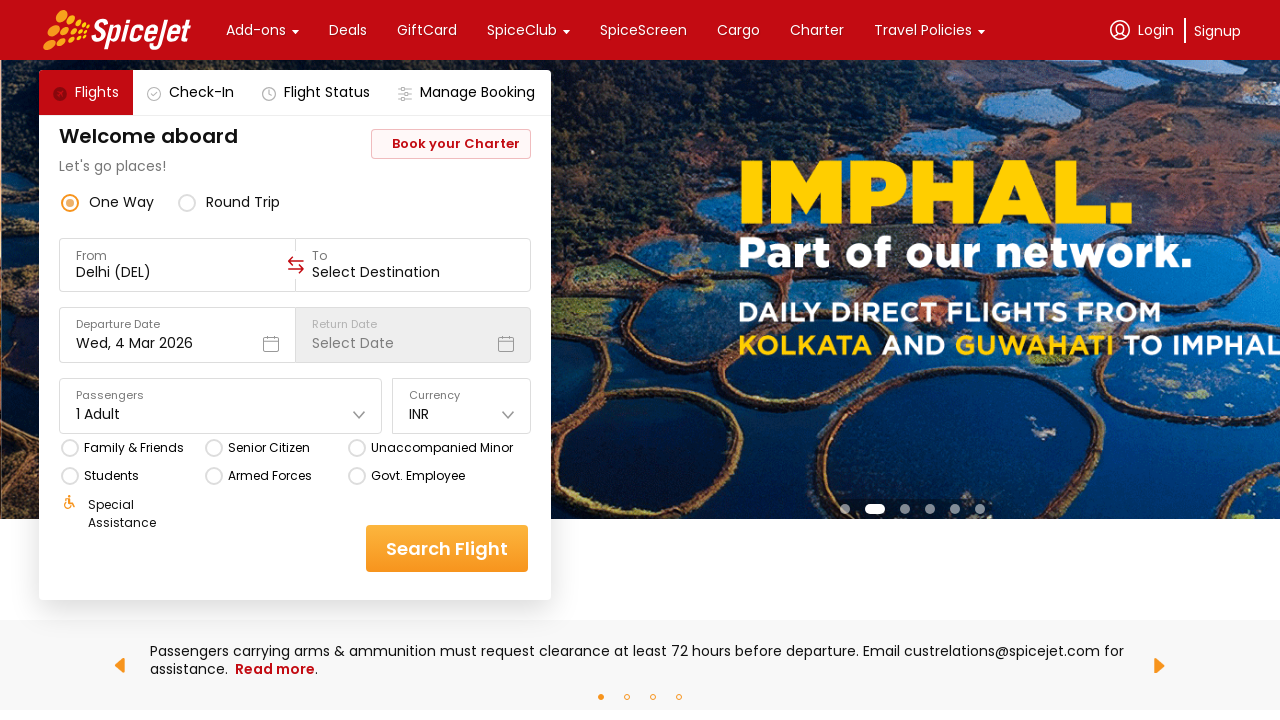